Tests registration form validation by filling only non-required fields and submitting, verifying that registration fails without required fields

Starting URL: http://suninjuly.github.io/registration2.html

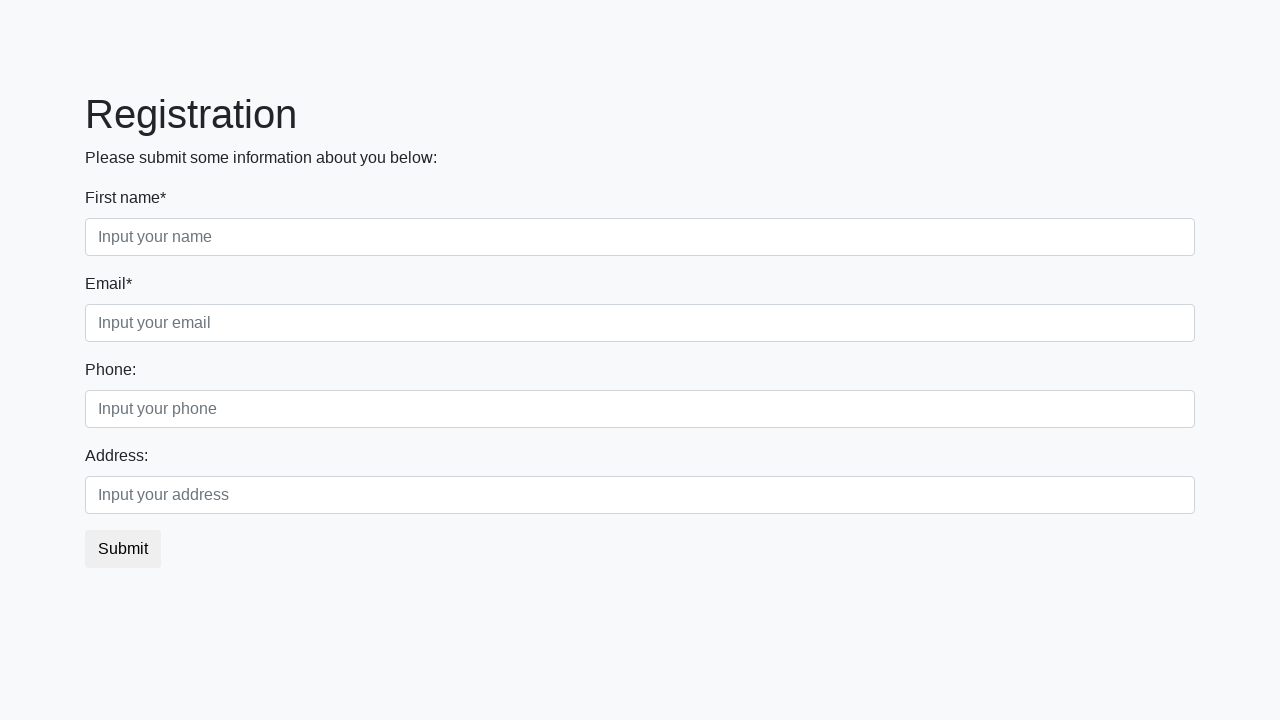

Filled first non-required field in second block with 'non required' on div.second_block input.first
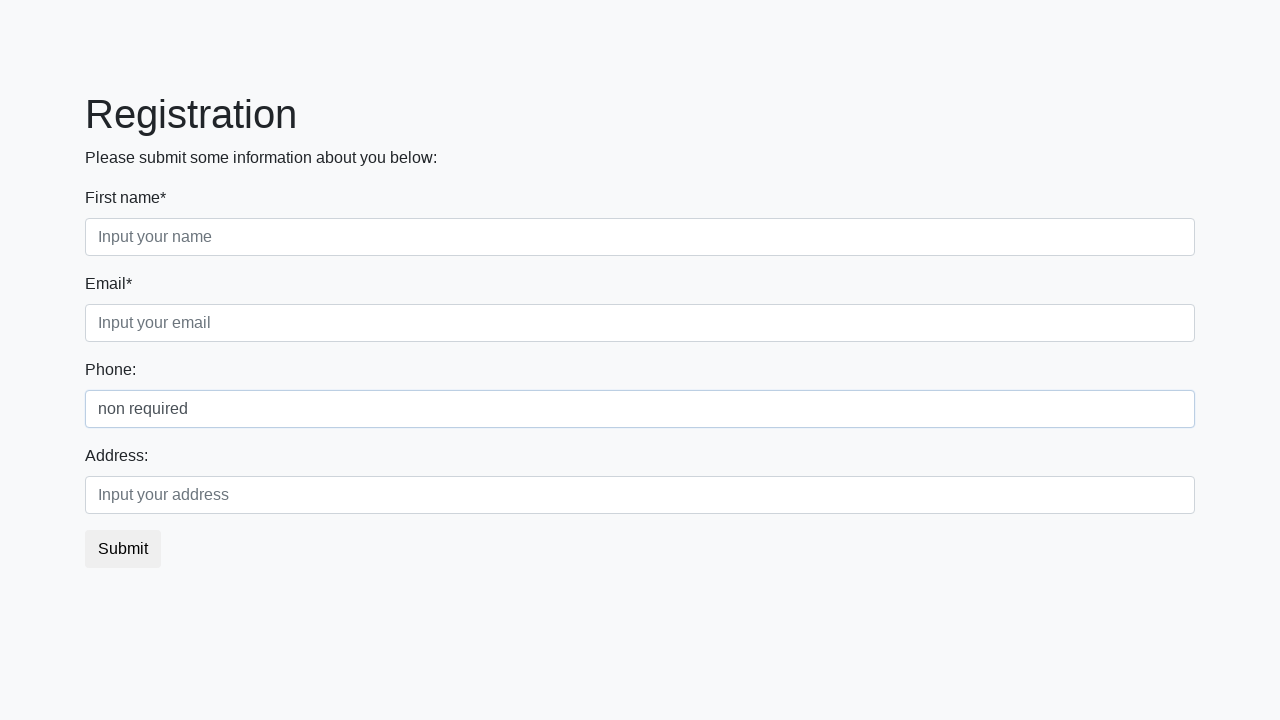

Filled second non-required field in second block with 'non required' on div.second_block input.second
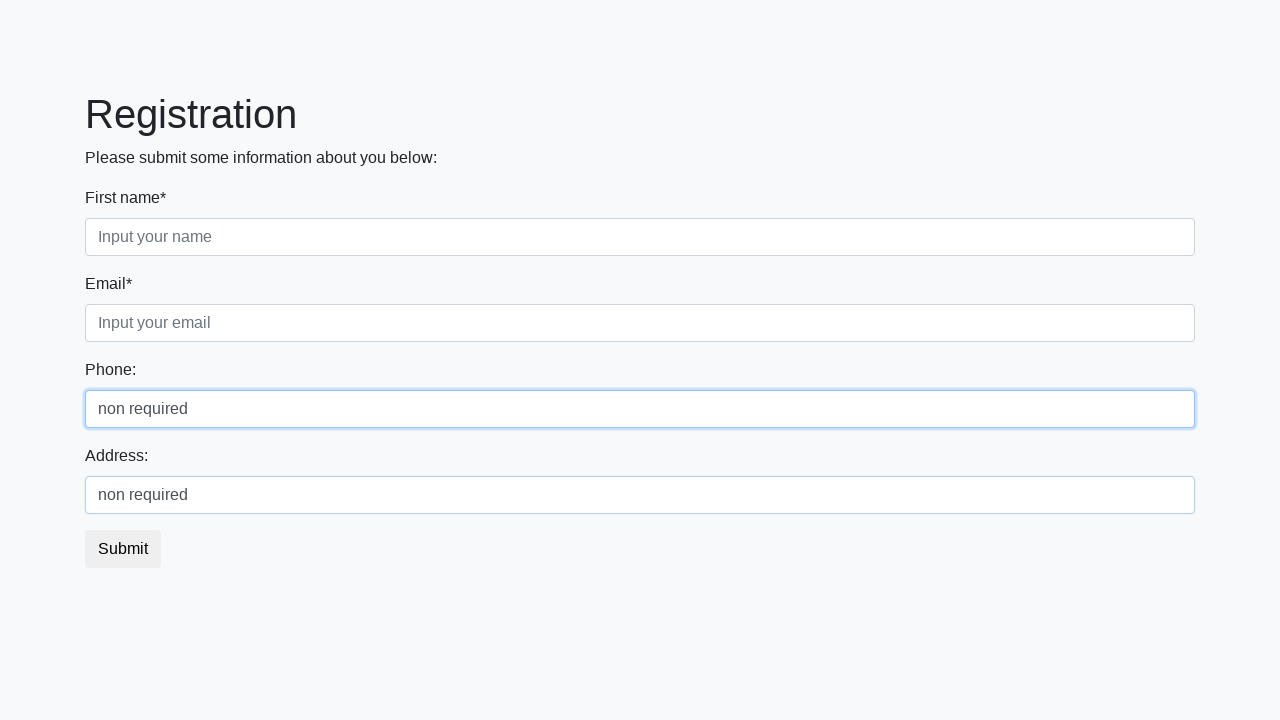

Clicked submit button to attempt registration at (123, 549) on button.btn
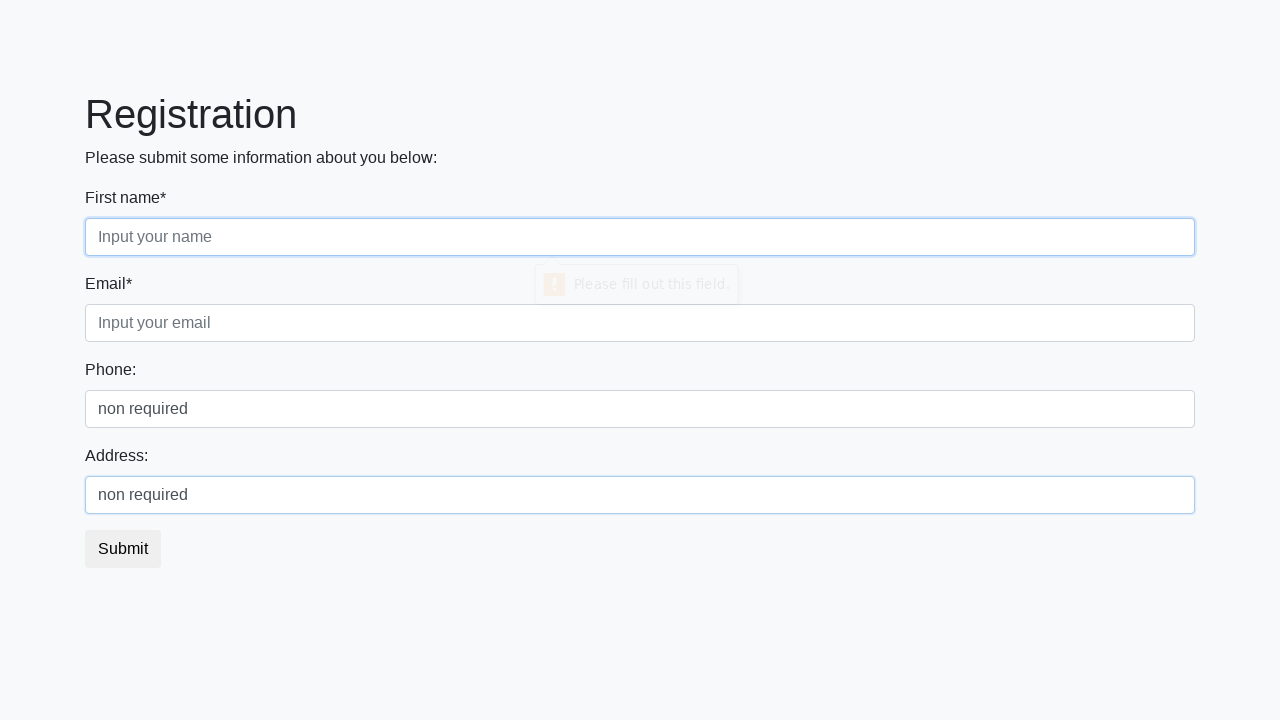

Page response loaded with h1 element visible
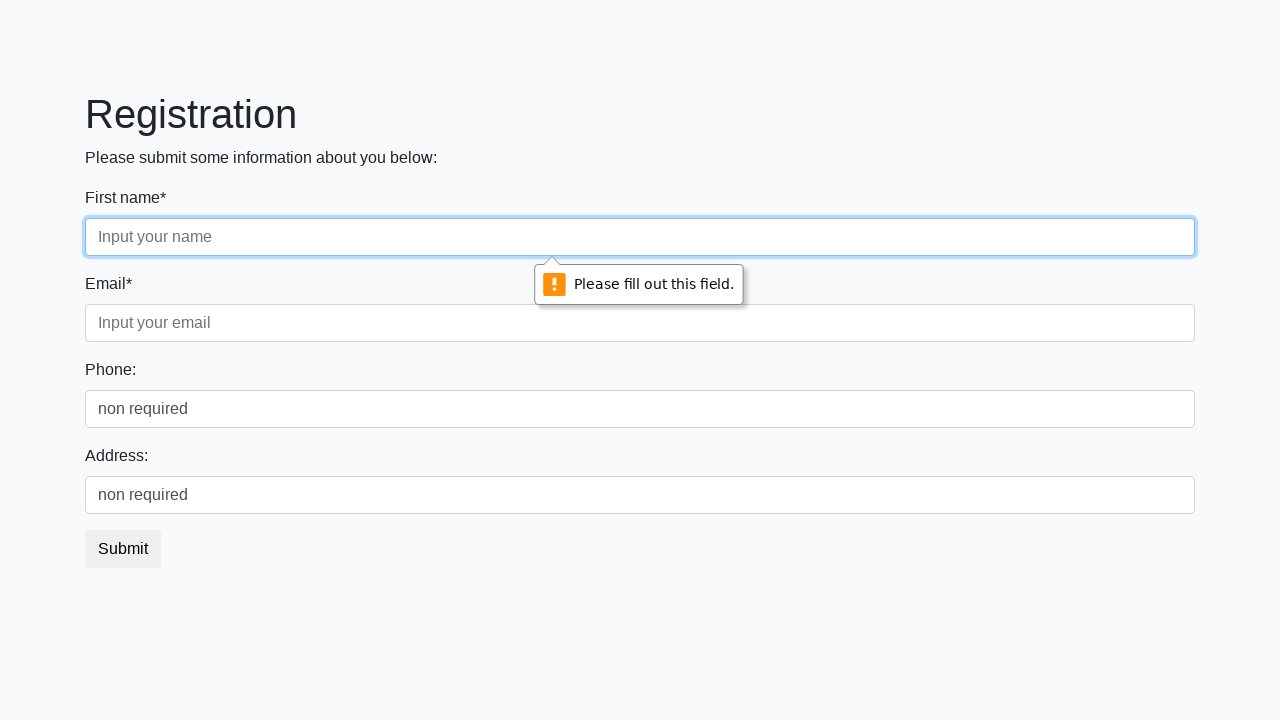

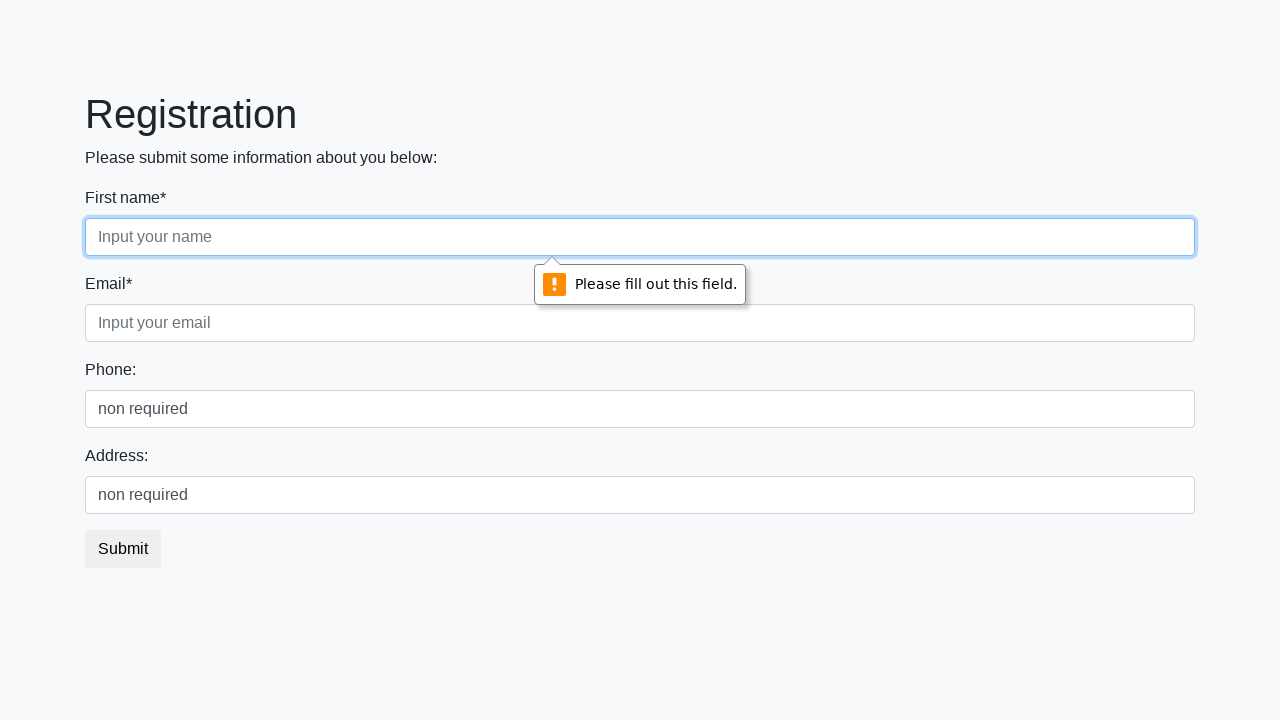